Tests file download functionality by clicking on a test.txt file link and verifying the download completes

Starting URL: https://the-internet.herokuapp.com/download

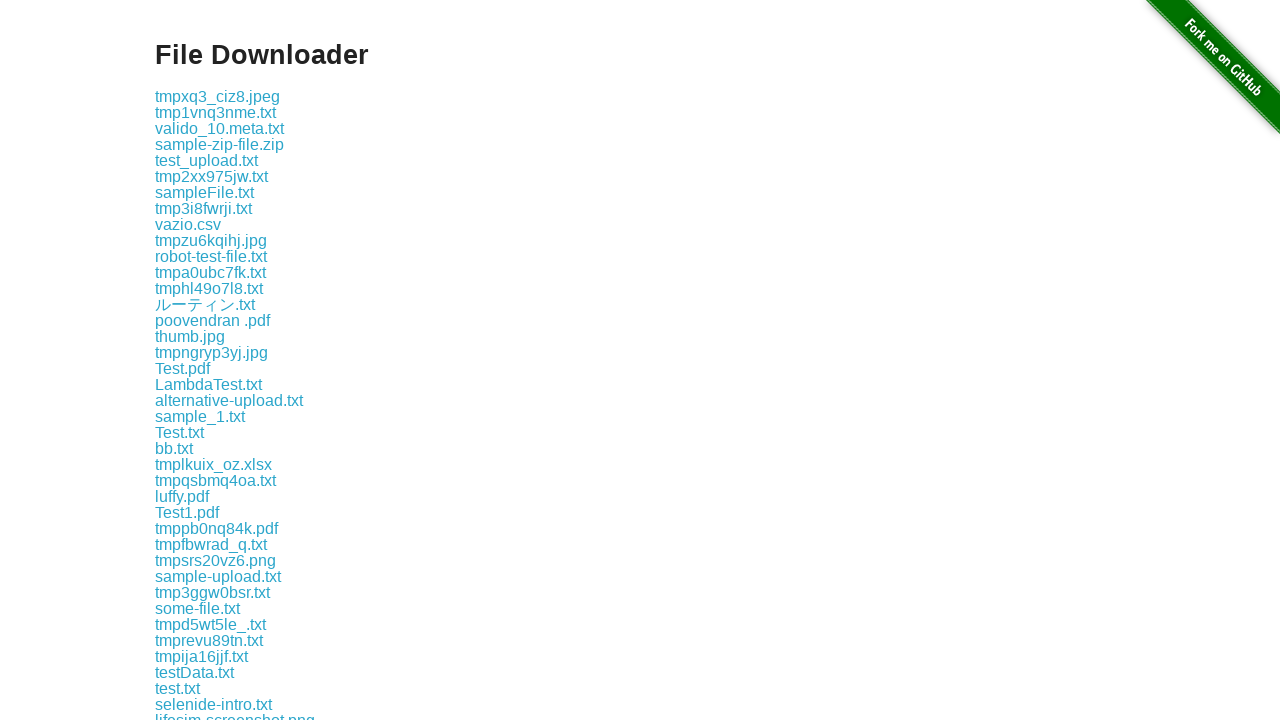

Clicked on test.txt file link to initiate download at (178, 688) on text='test.txt'
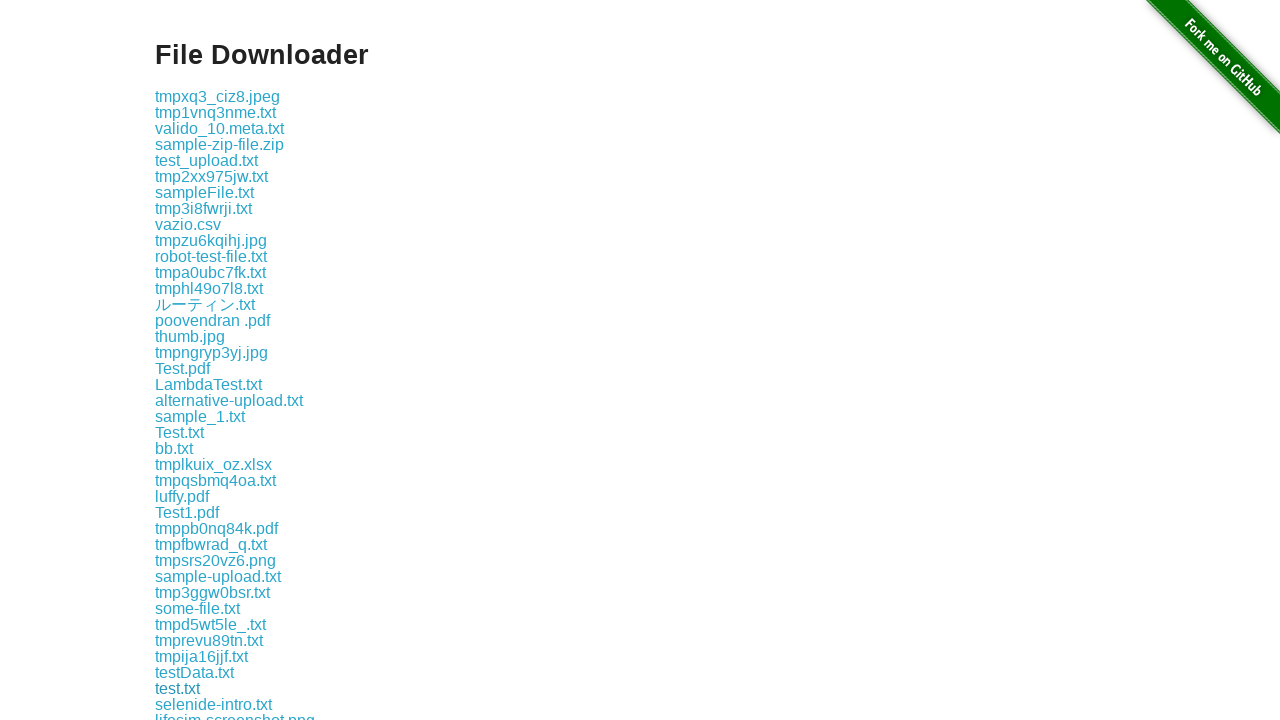

Clicked test.txt link and waited for download to complete at (178, 688) on text='test.txt'
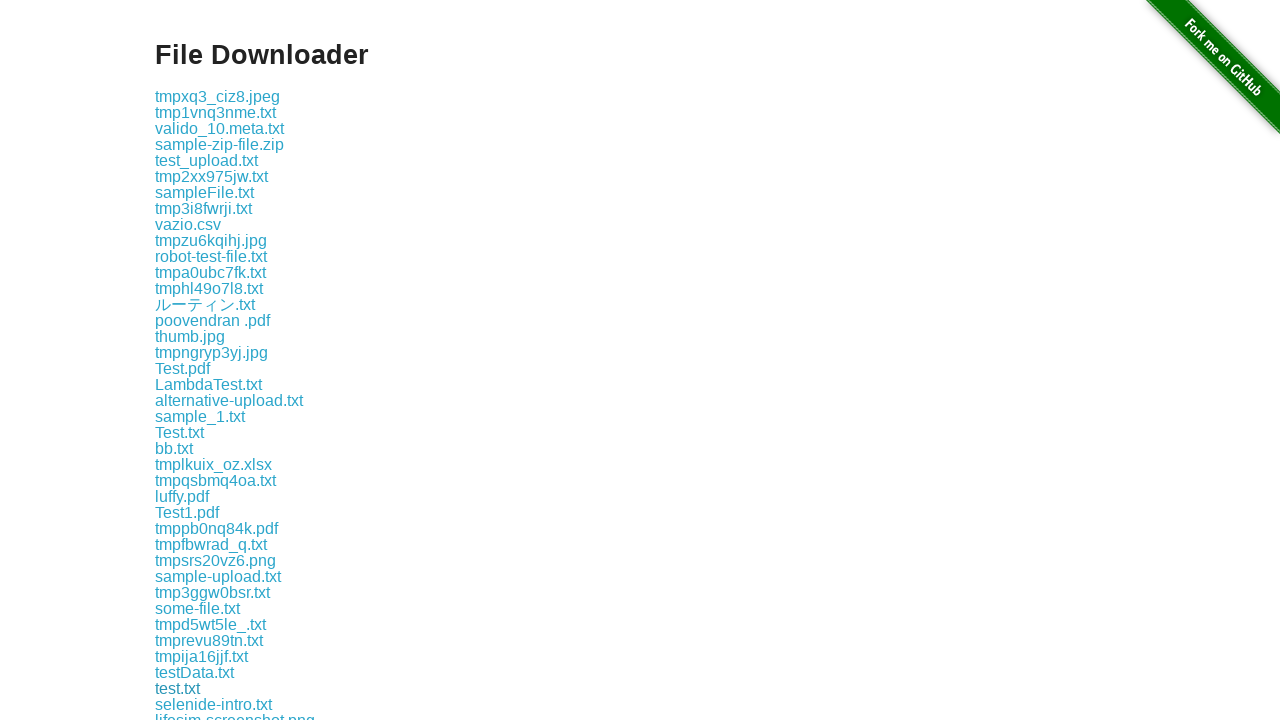

Retrieved download object confirming successful file download
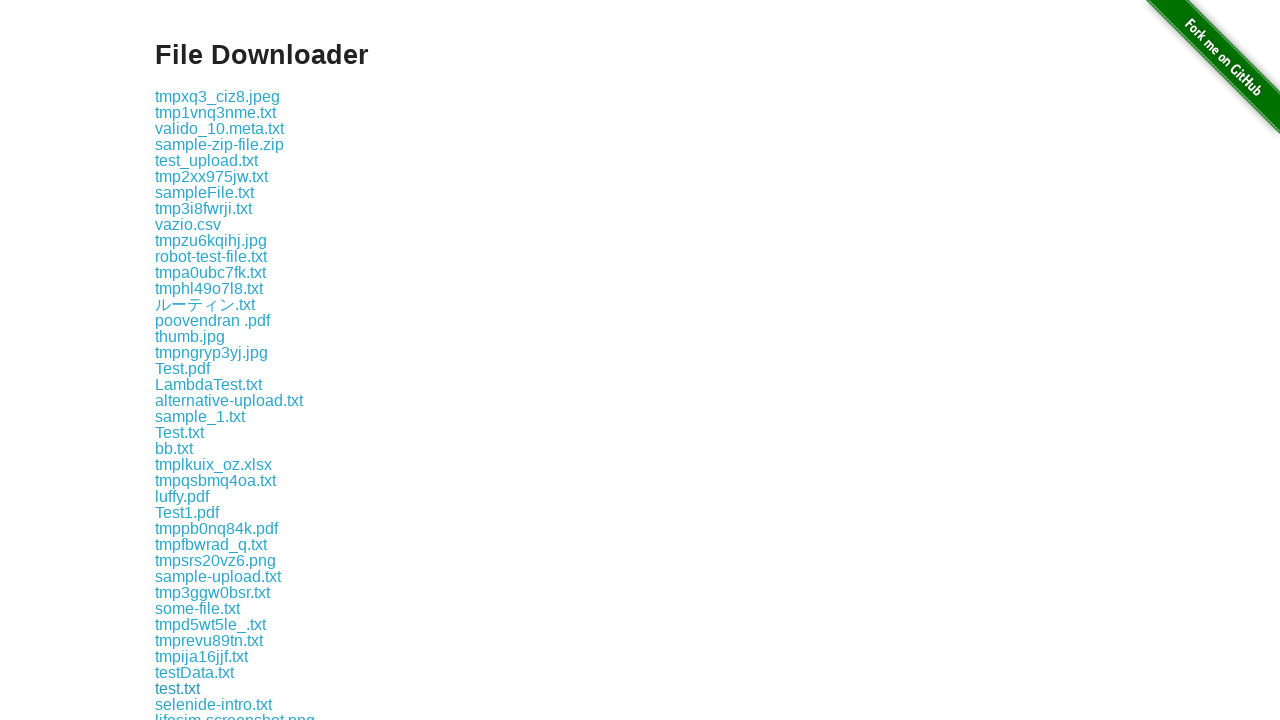

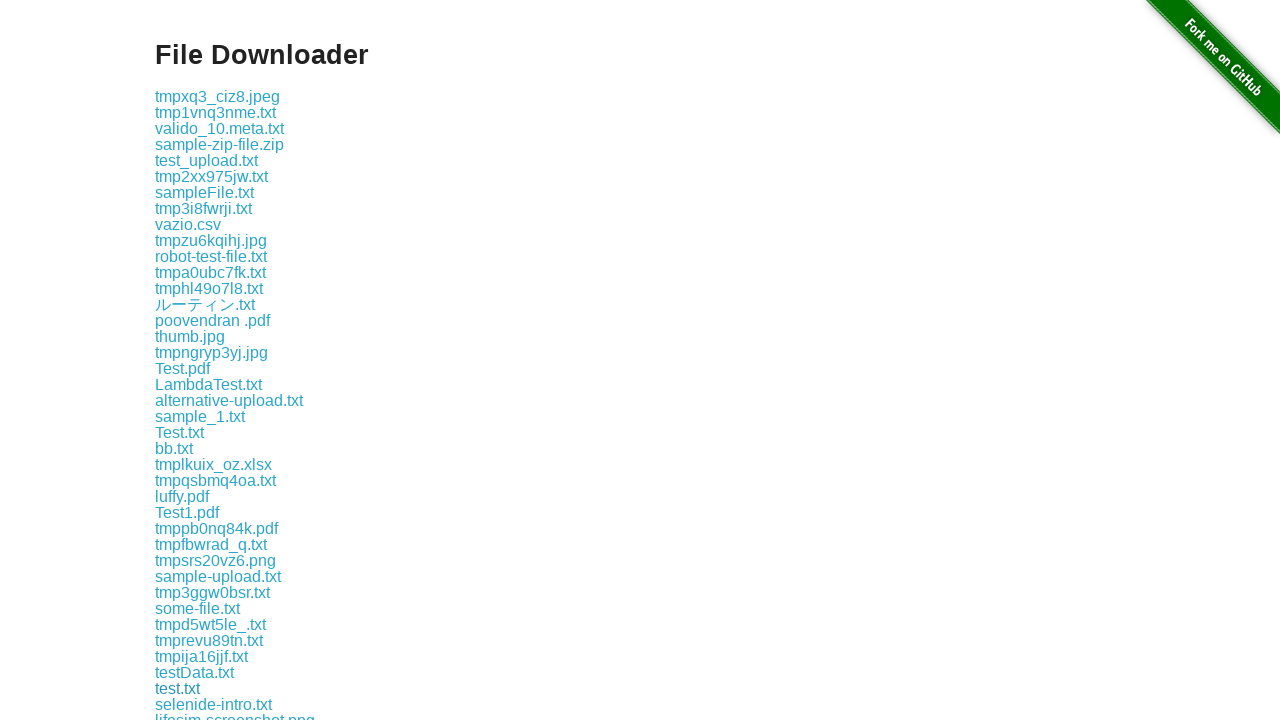